Navigates to TechPro Education's homepage and waits for the page to load

Starting URL: https://techproeducation.com

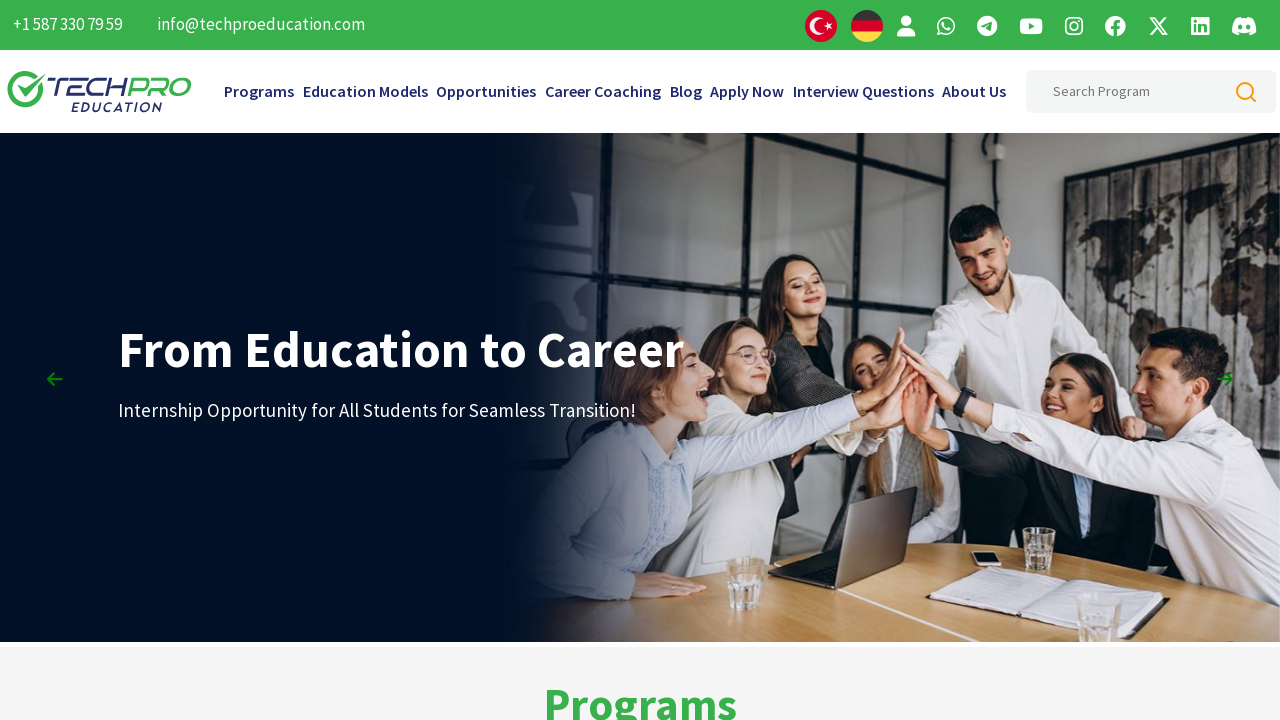

Navigated to TechPro Education homepage at https://techproeducation.com
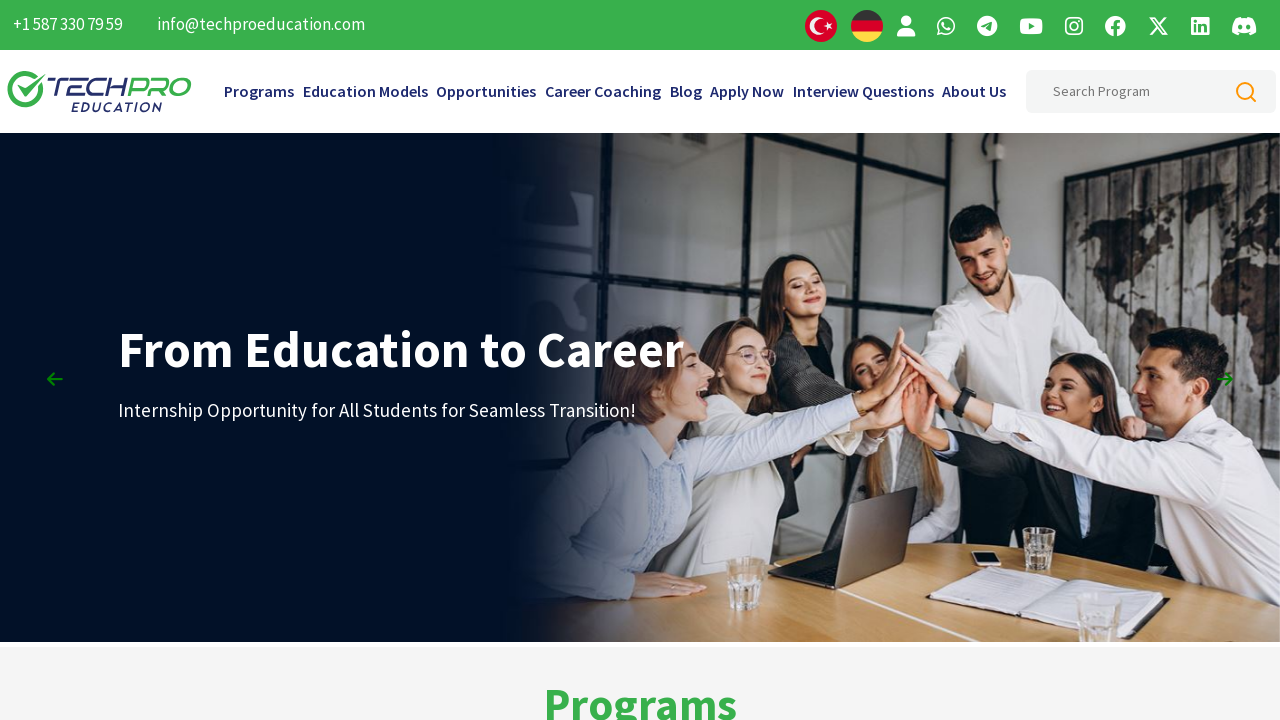

Page DOM content fully loaded
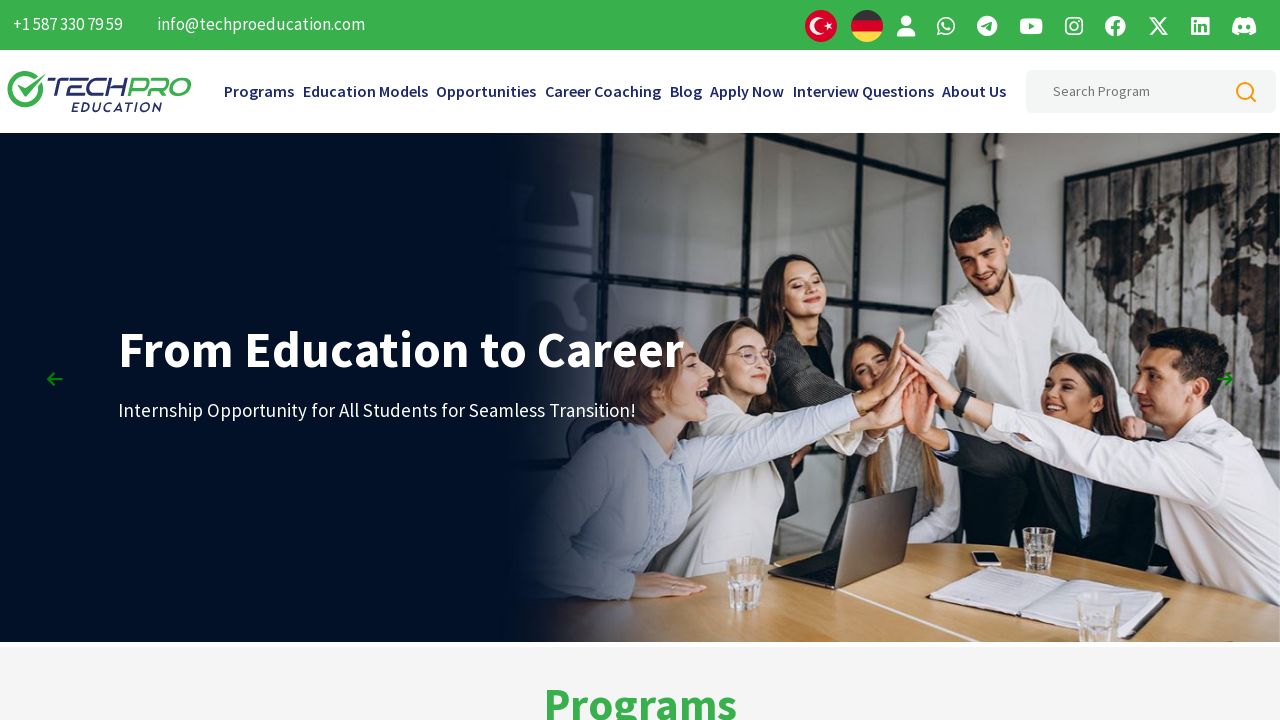

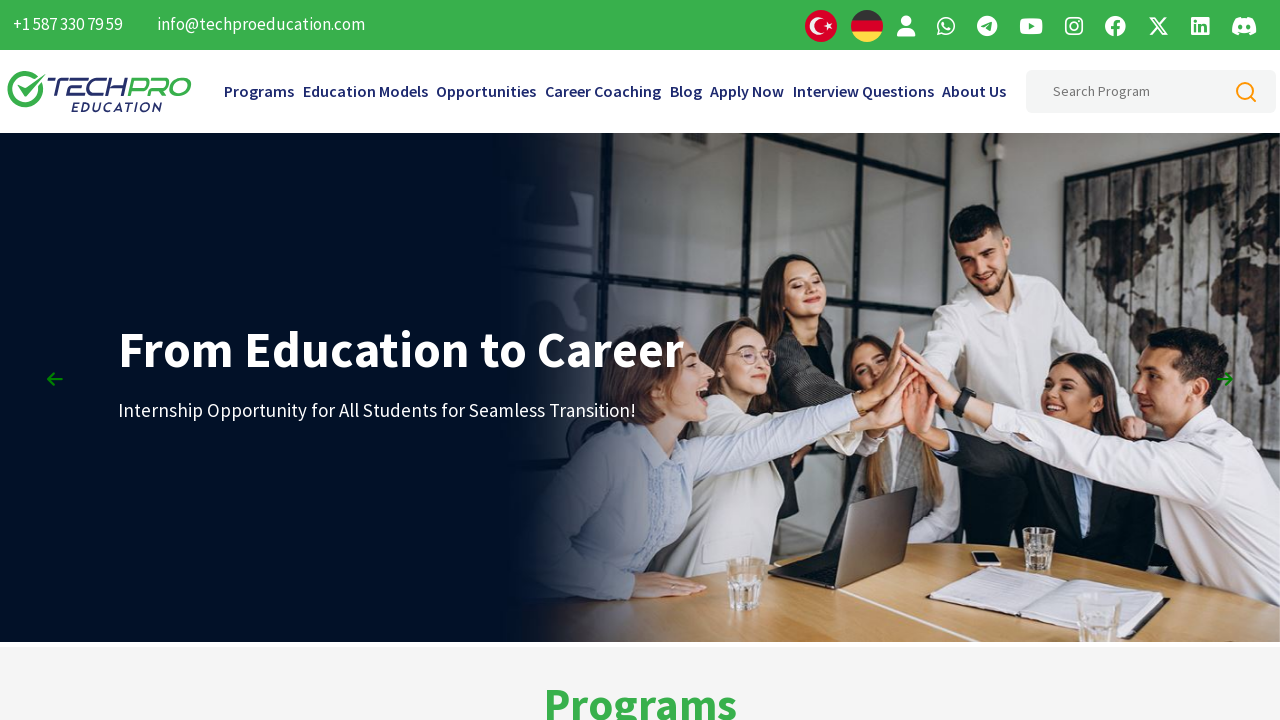